Tests a text box form by filling in username, email, current address, and permanent address fields, then submitting the form

Starting URL: https://demoqa.com/text-box

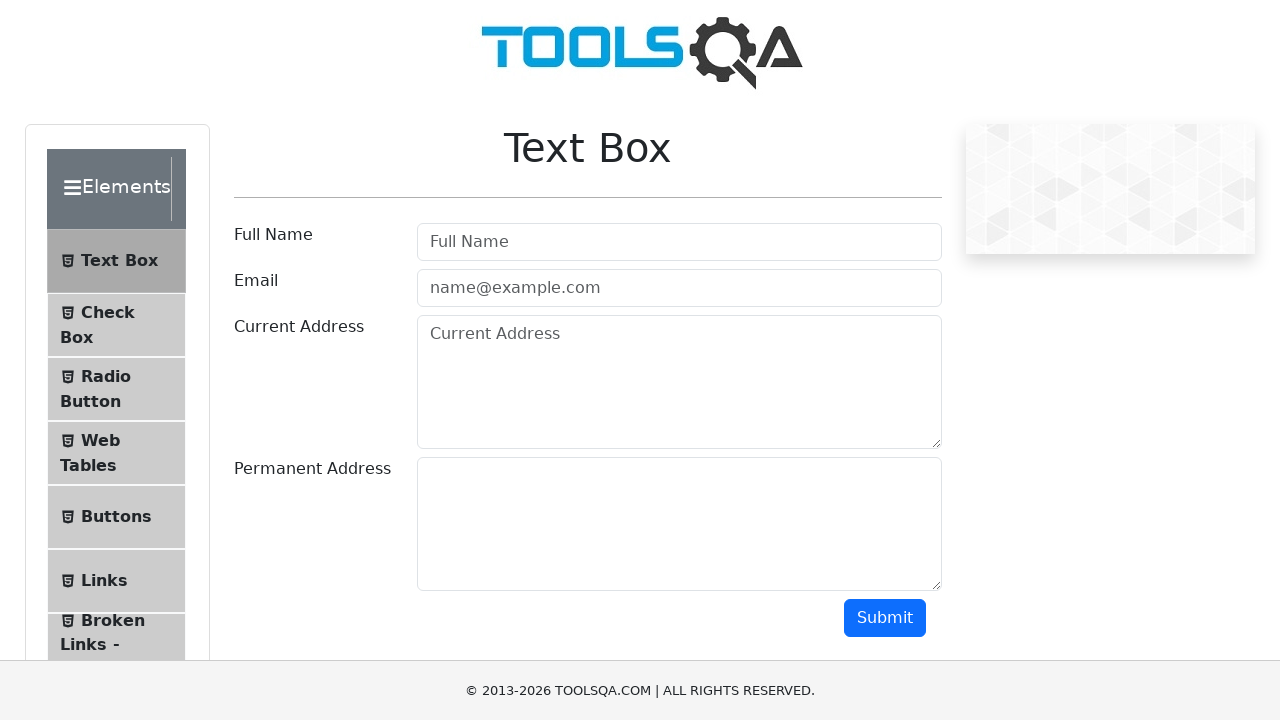

Filled username field with 'John' on #userName
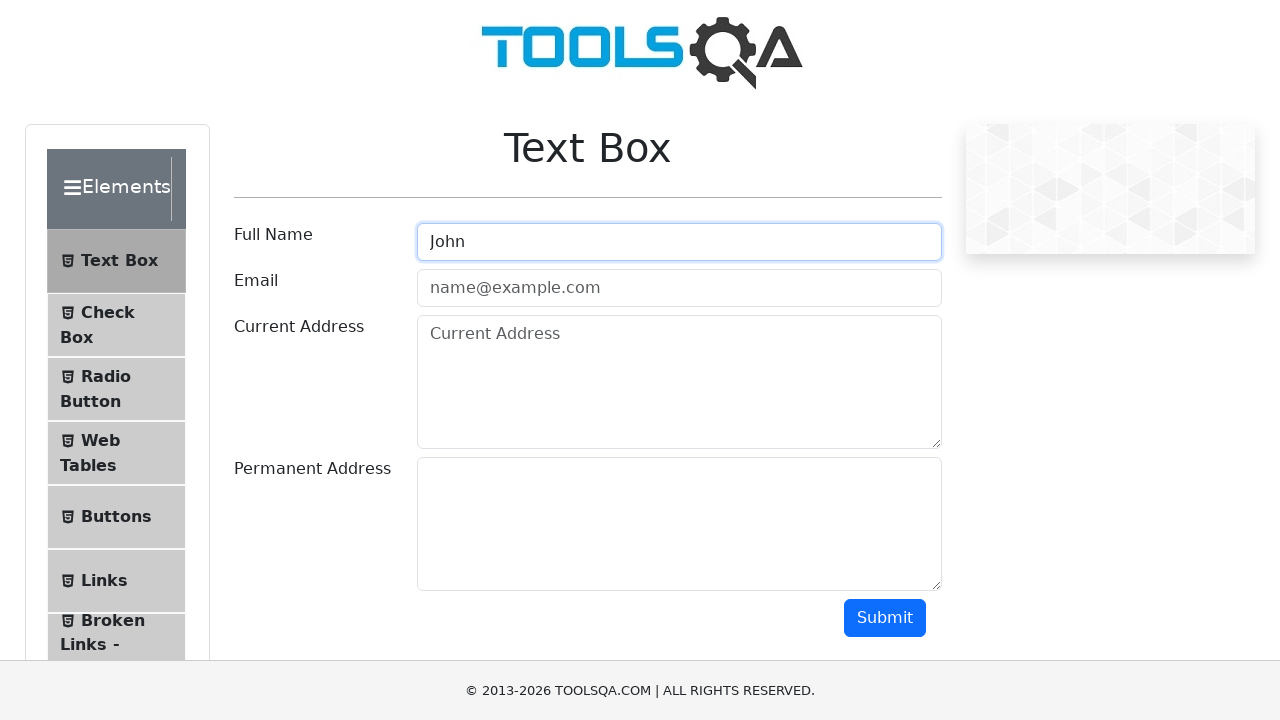

Filled email field with 'john@gmail.com' on #userEmail
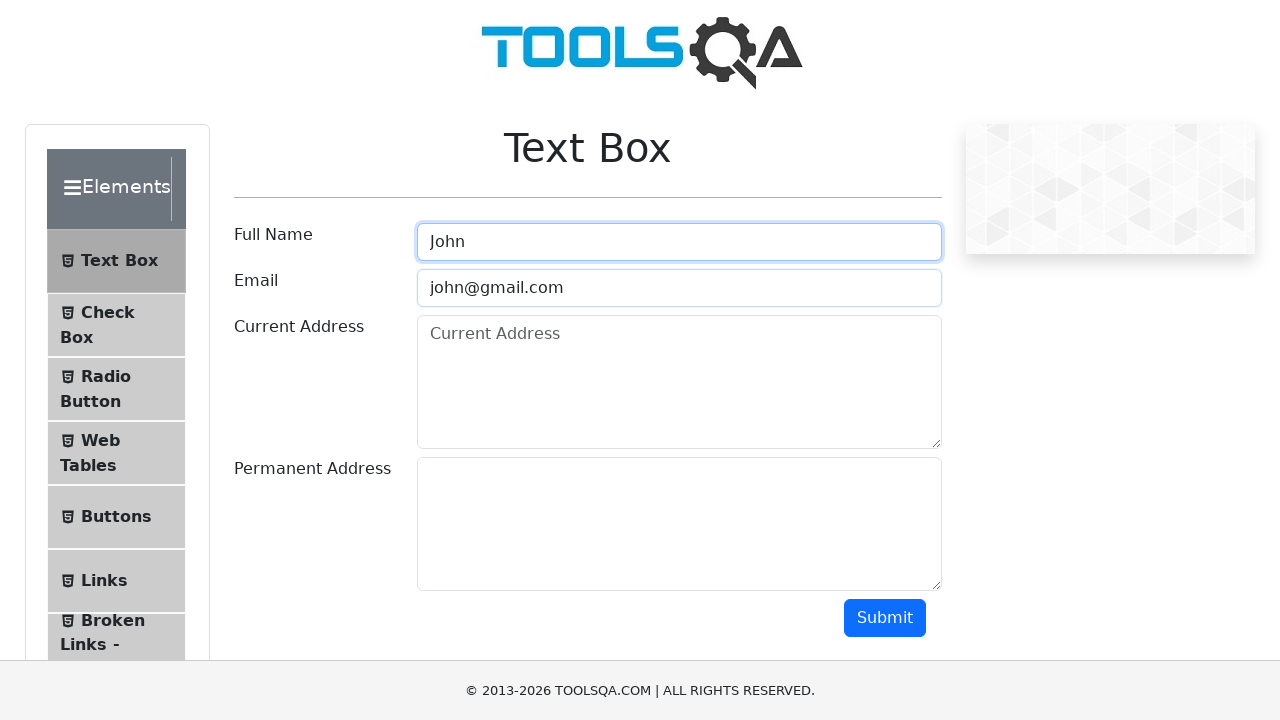

Filled current address field with 'WallStreet 555' on #currentAddress
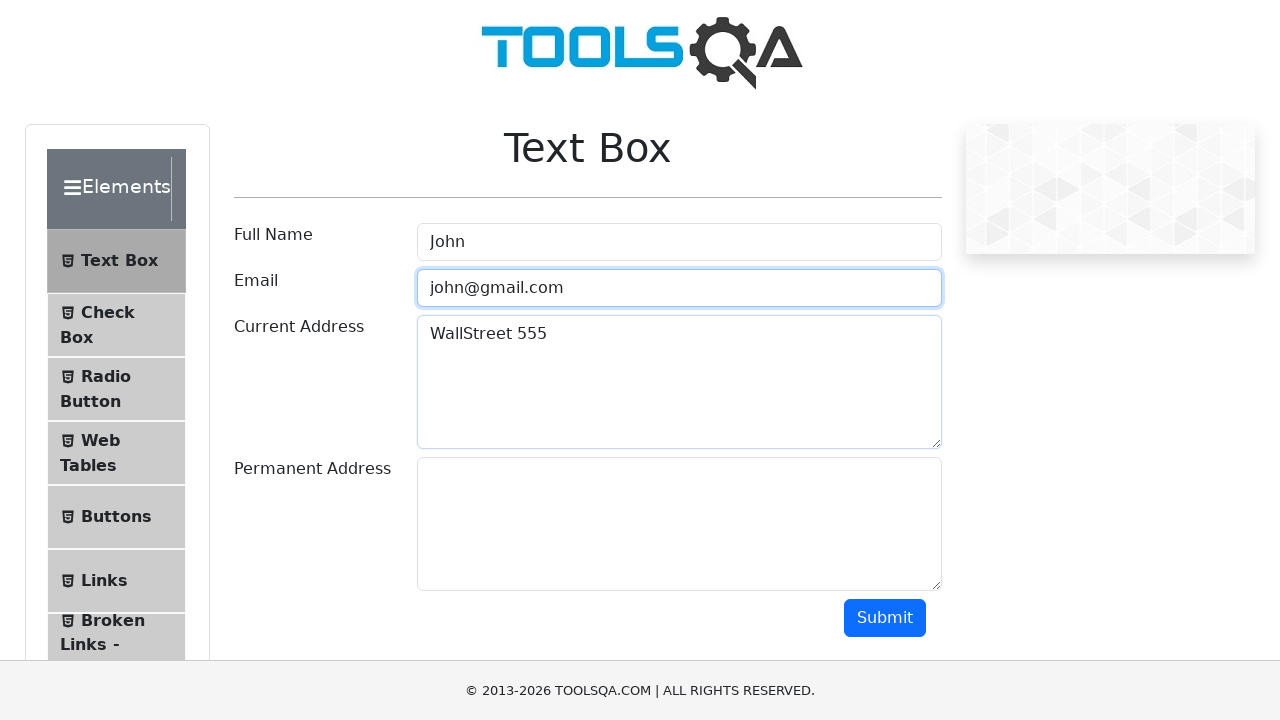

Filled permanent address field with 'Sovet 123' on #permanentAddress
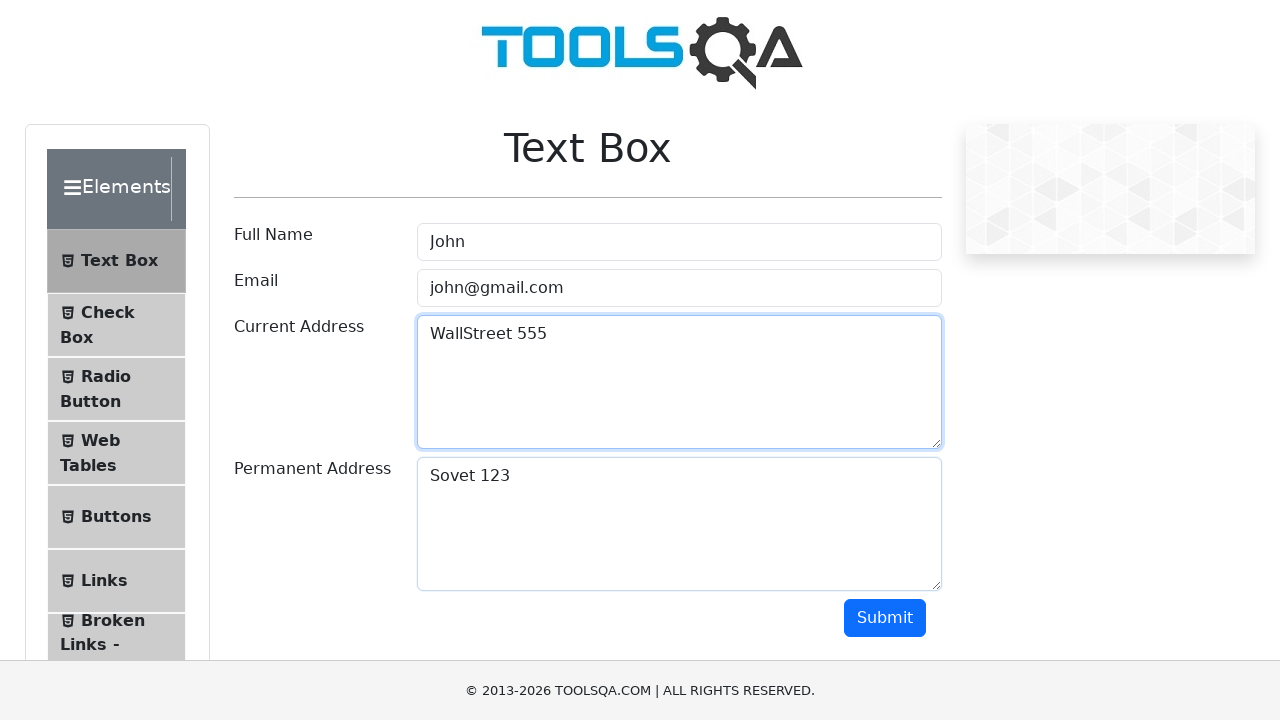

Clicked submit button to submit the form at (885, 618) on #submit
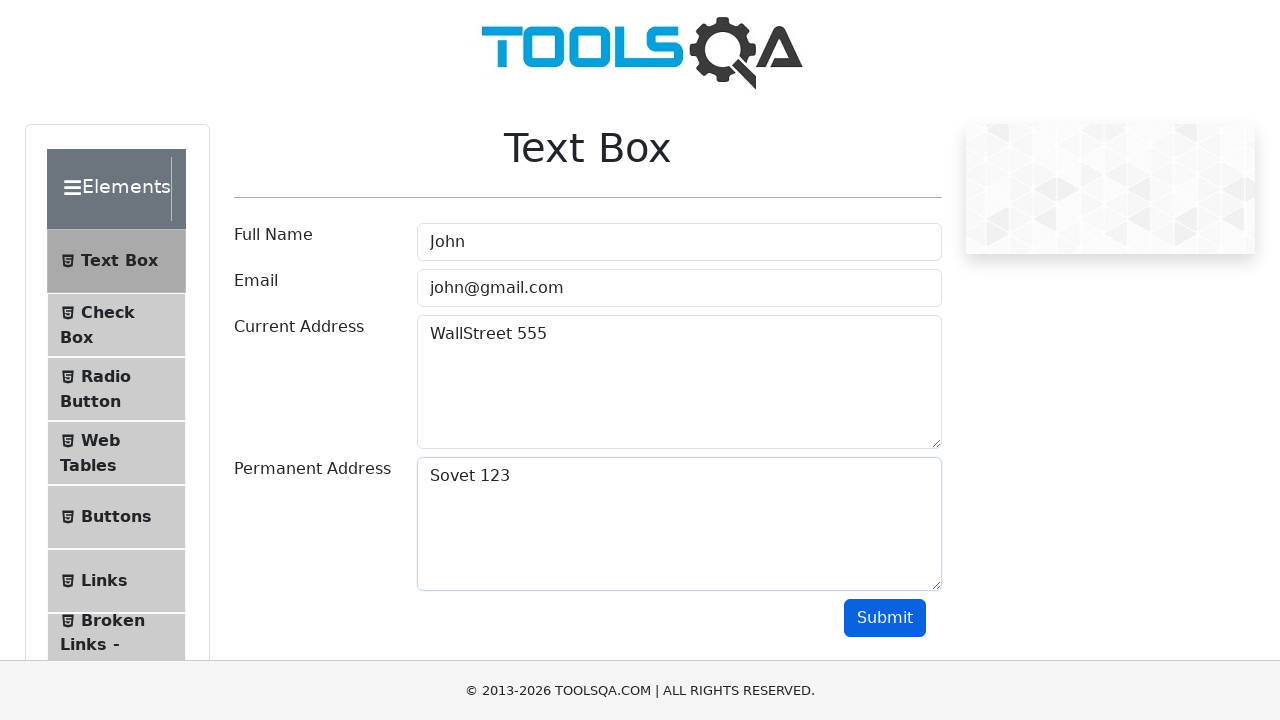

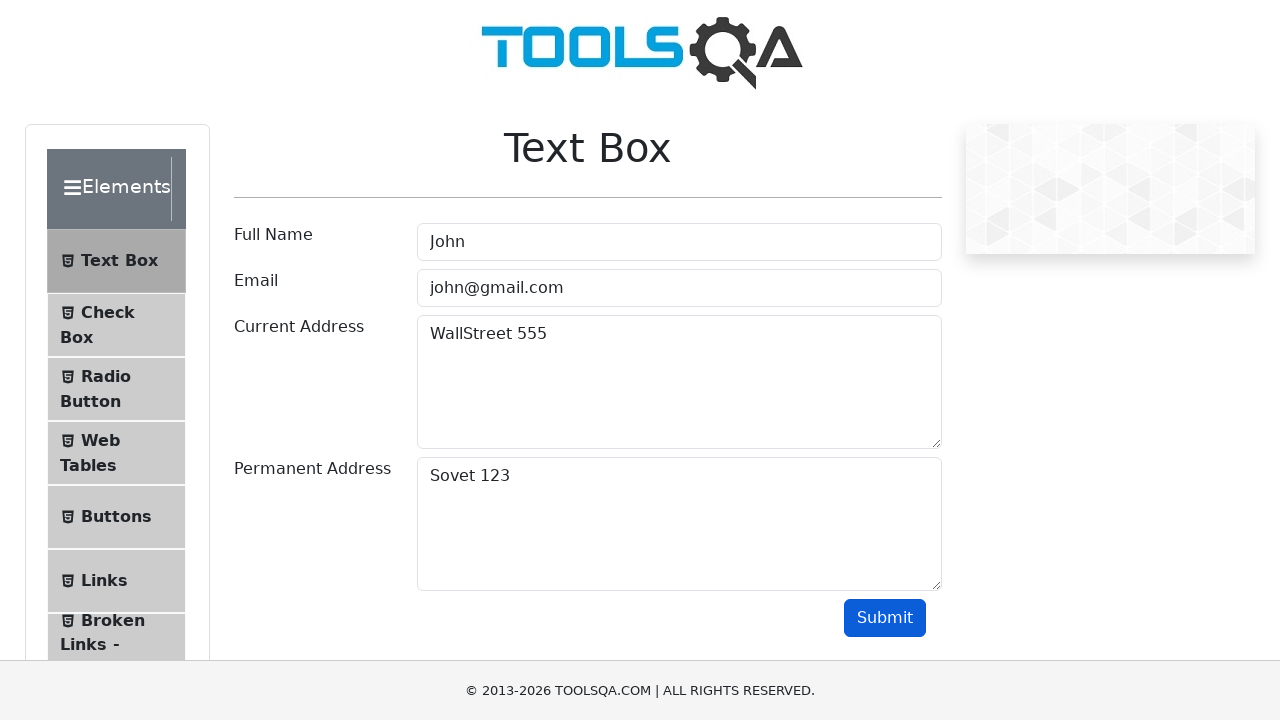